Navigates to Jumia.ma e-commerce site, performs a product search, and verifies that product listings are displayed across multiple pages.

Starting URL: https://www.jumia.ma

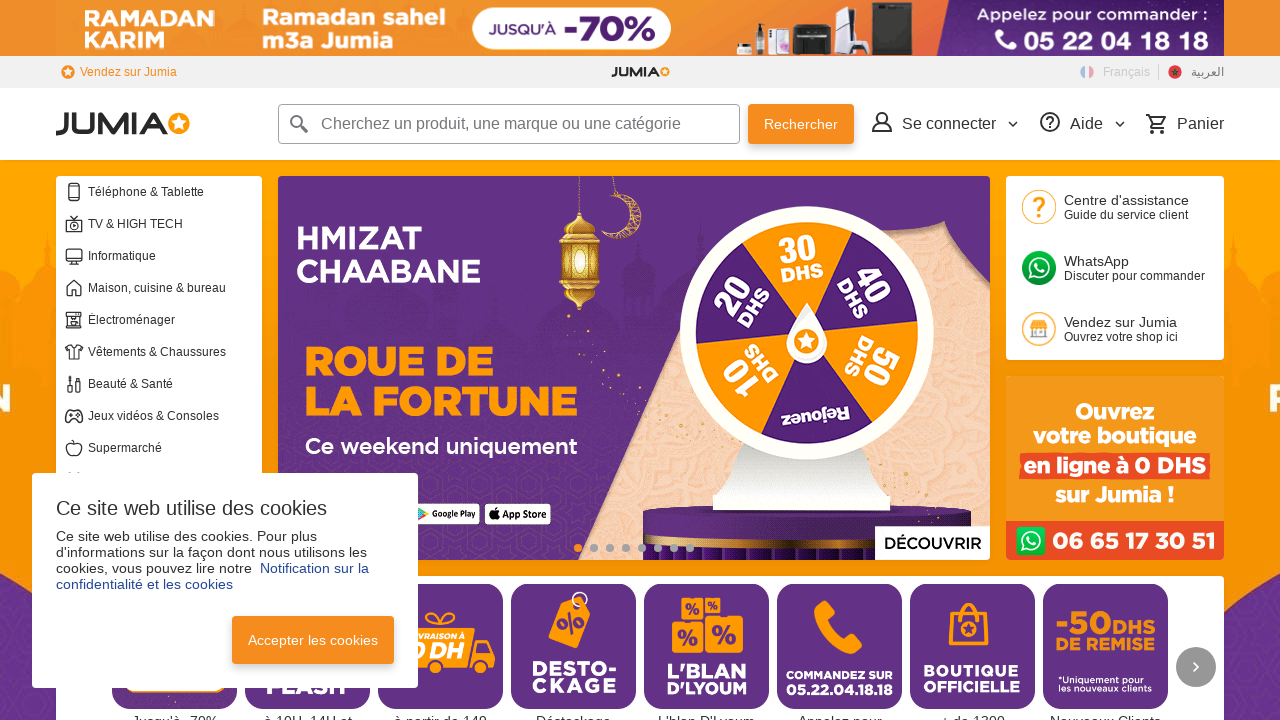

Navigated to Jumia.ma search results page for 'smartphone'
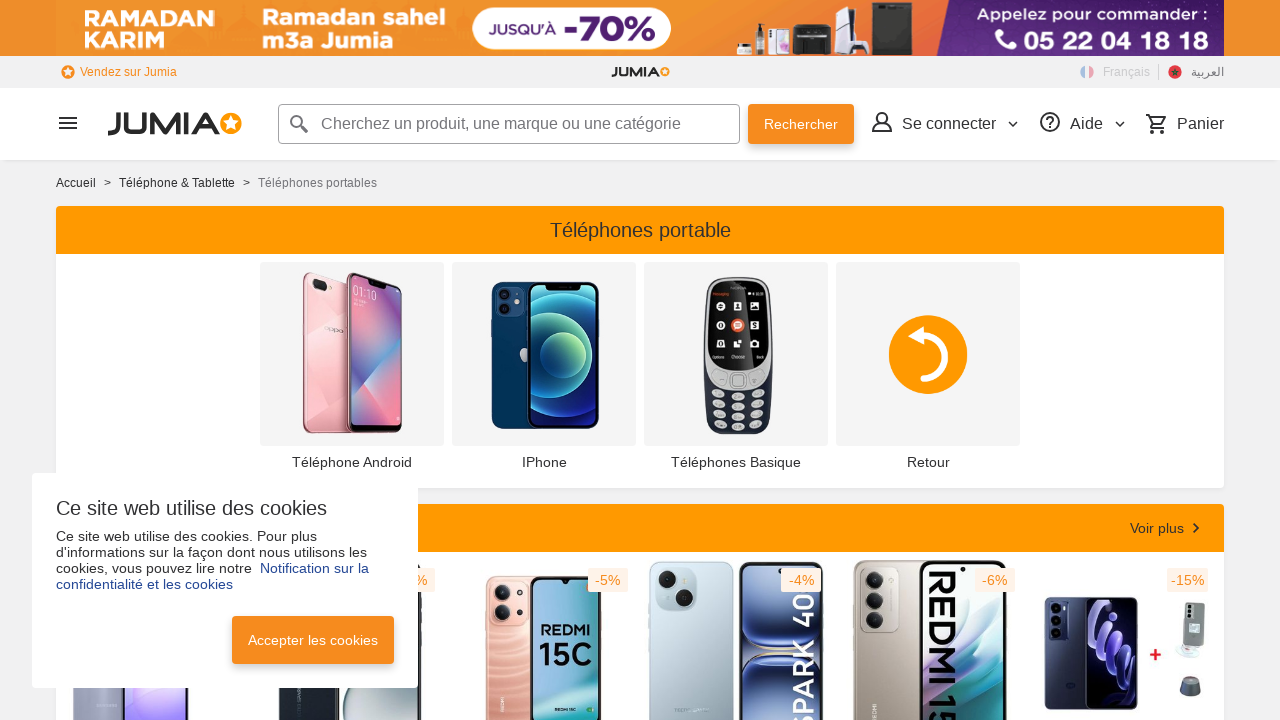

Product listings loaded on page 1
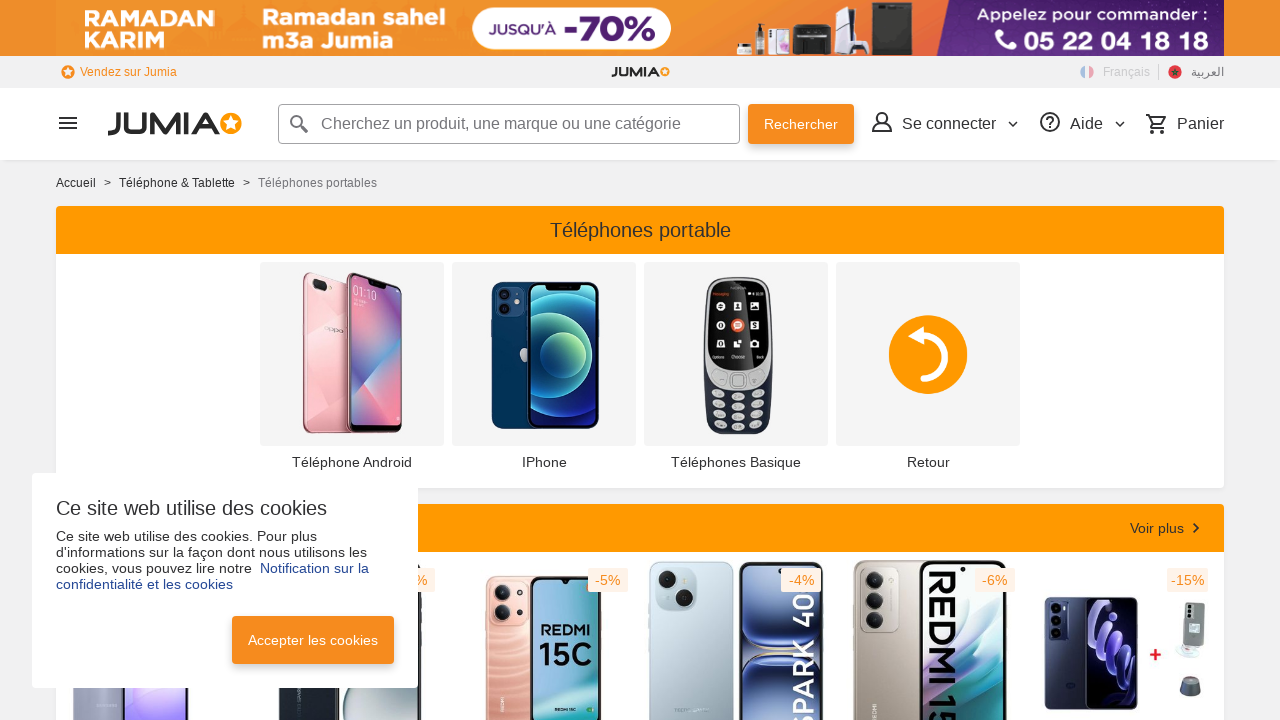

Navigated to page 2 of search results
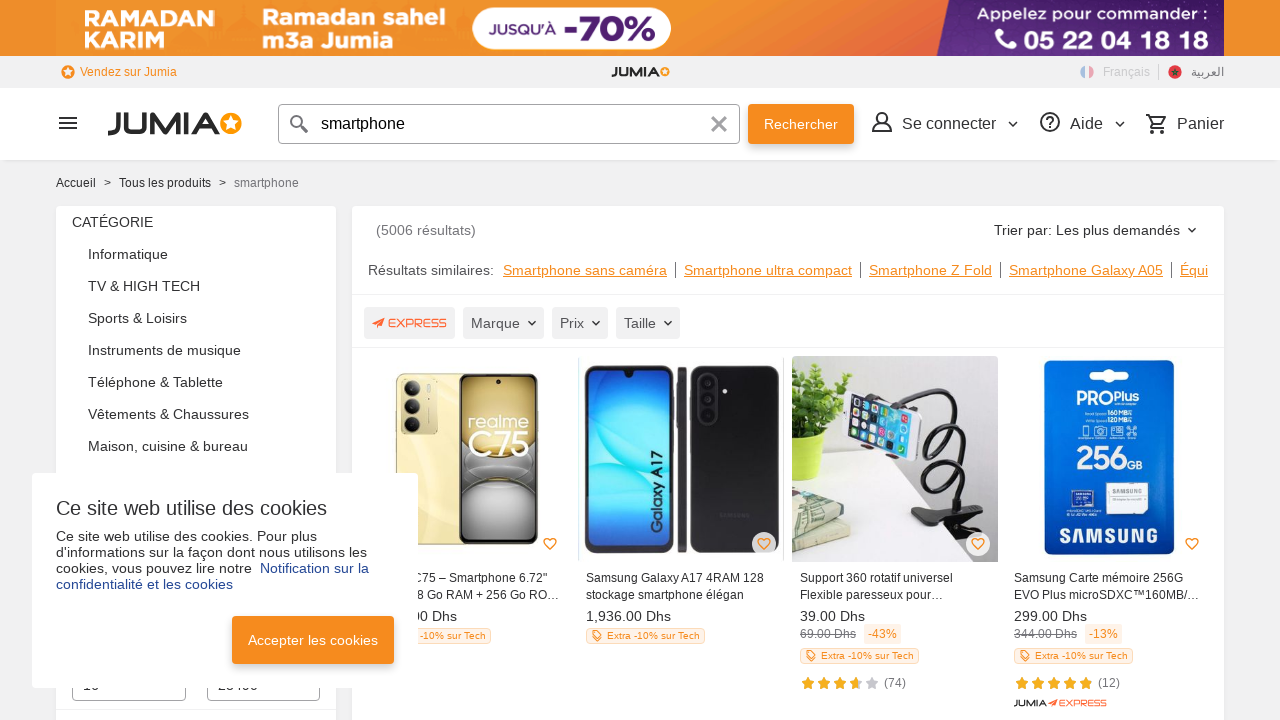

Product listings loaded on page 2, pagination verified
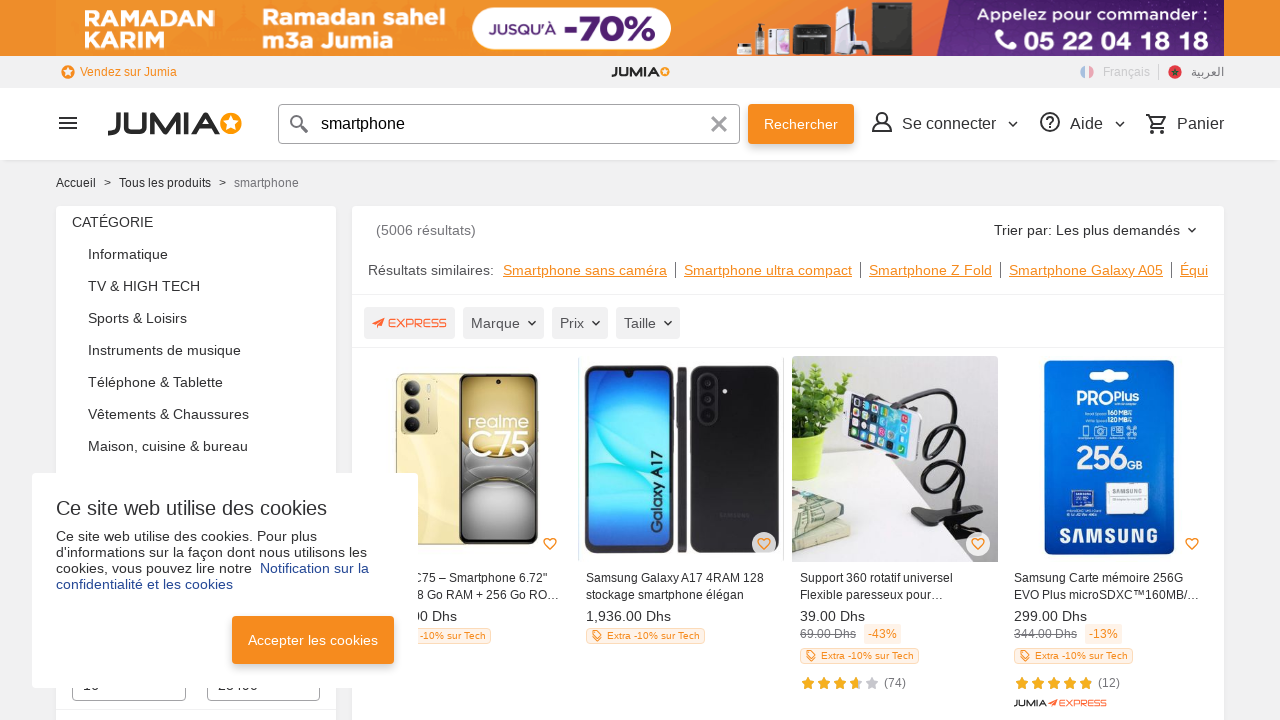

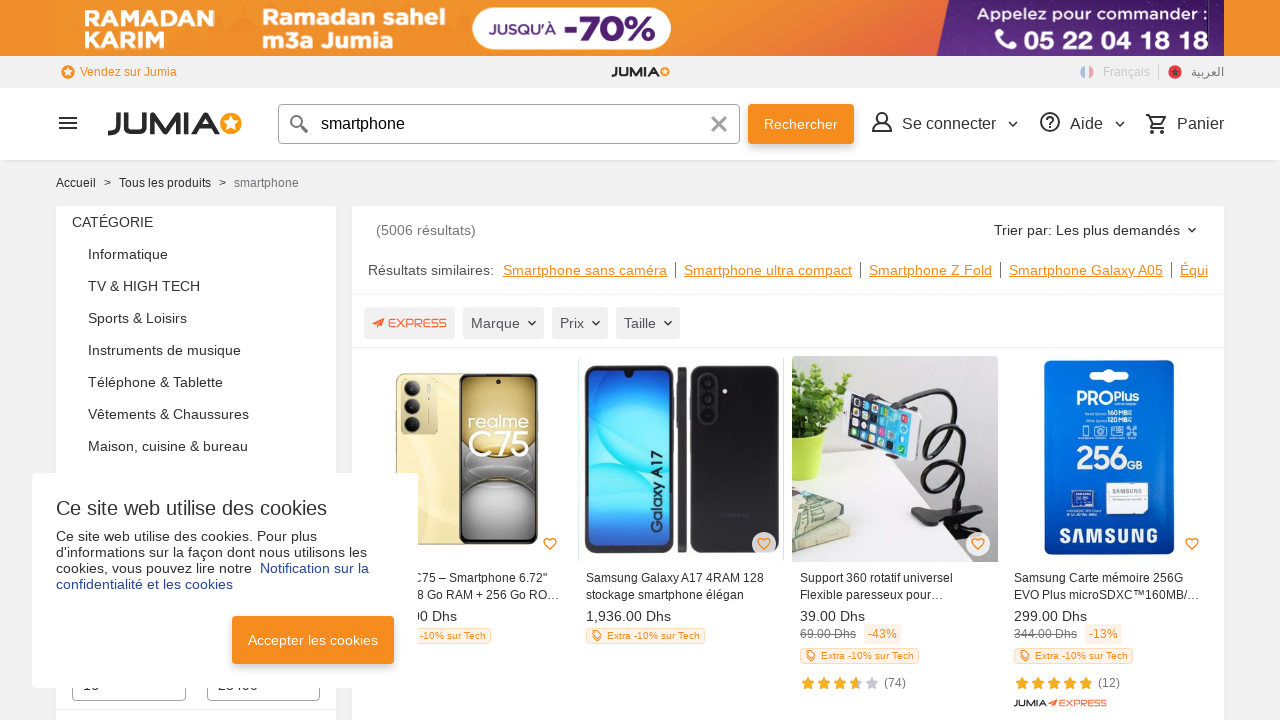